Navigates from DemoQA homepage to the text-box page and fills in the Full Name input field using an XPath selector.

Starting URL: https://demoqa.com/

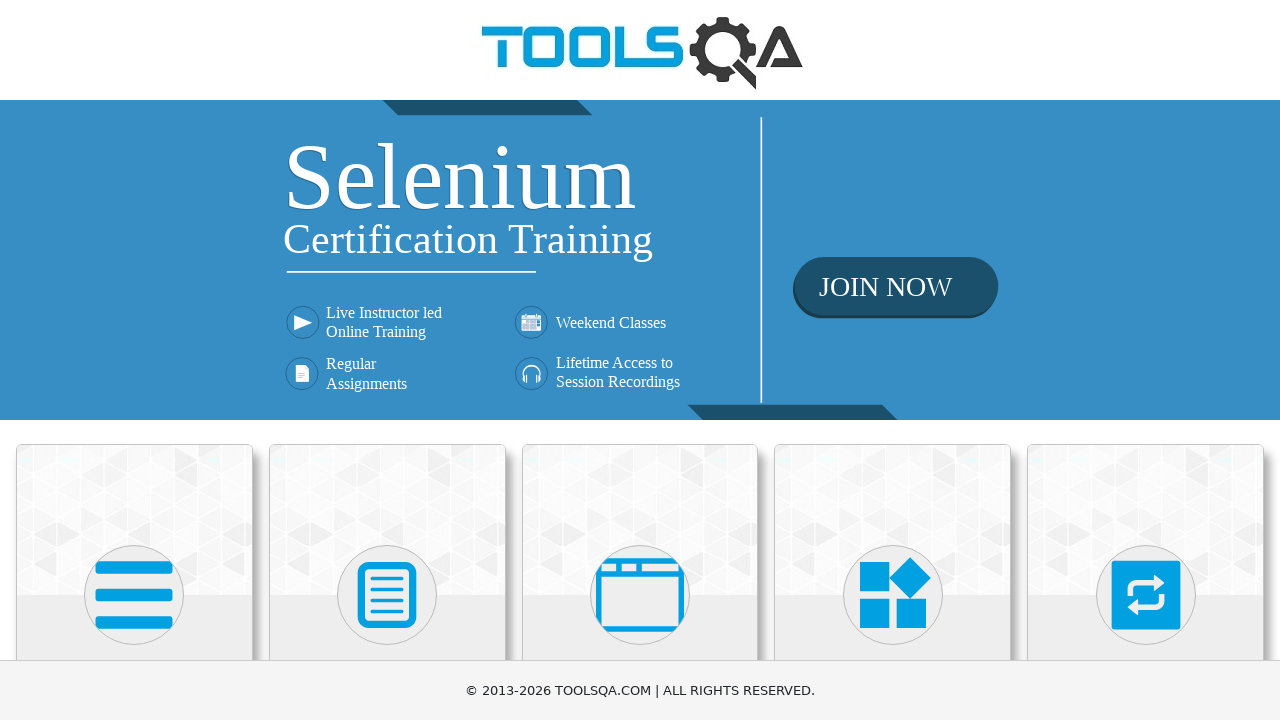

Navigated to DemoQA text-box page
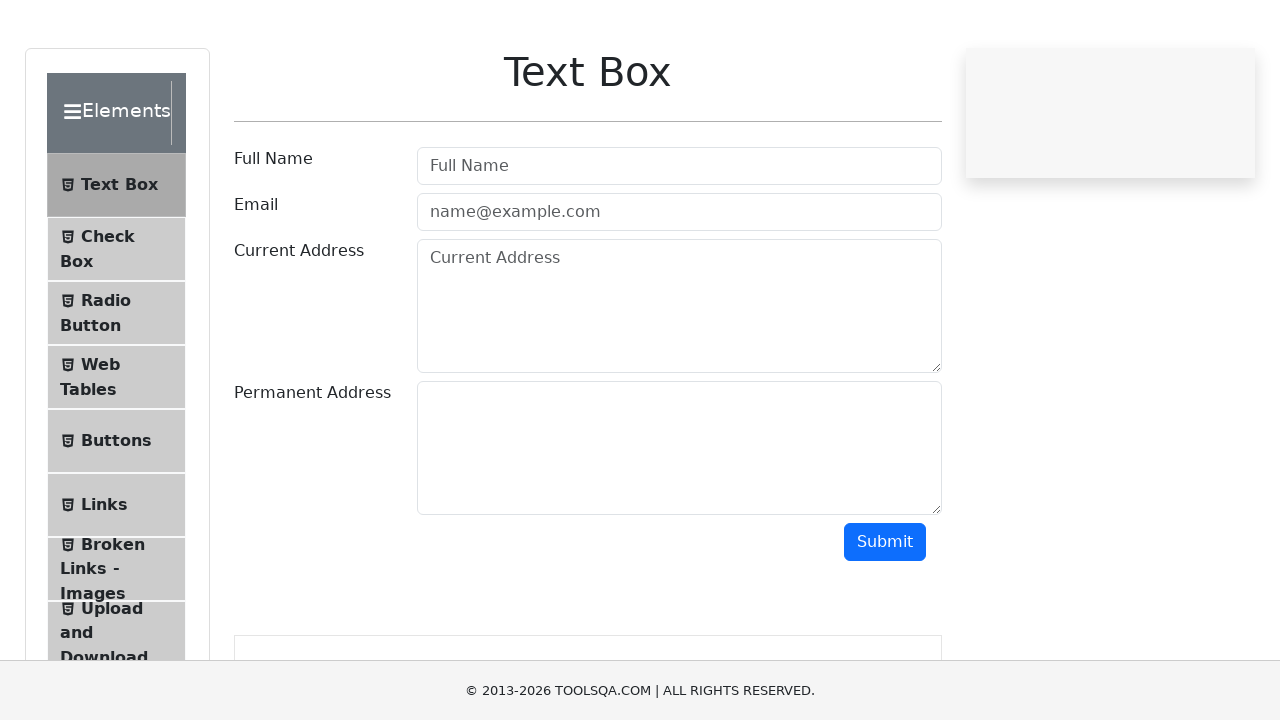

Filled Full Name field with 'Adam Chery' on input[placeholder='Full Name']
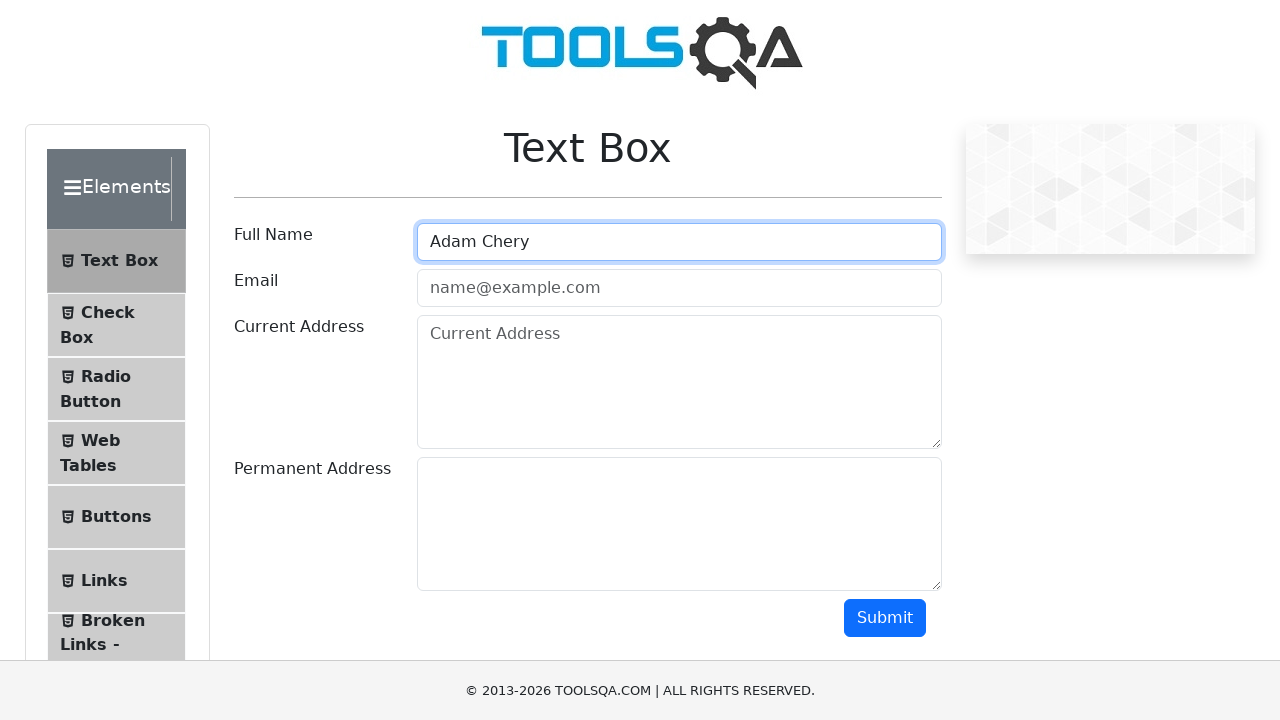

Navigated to DemoQA text-box page again
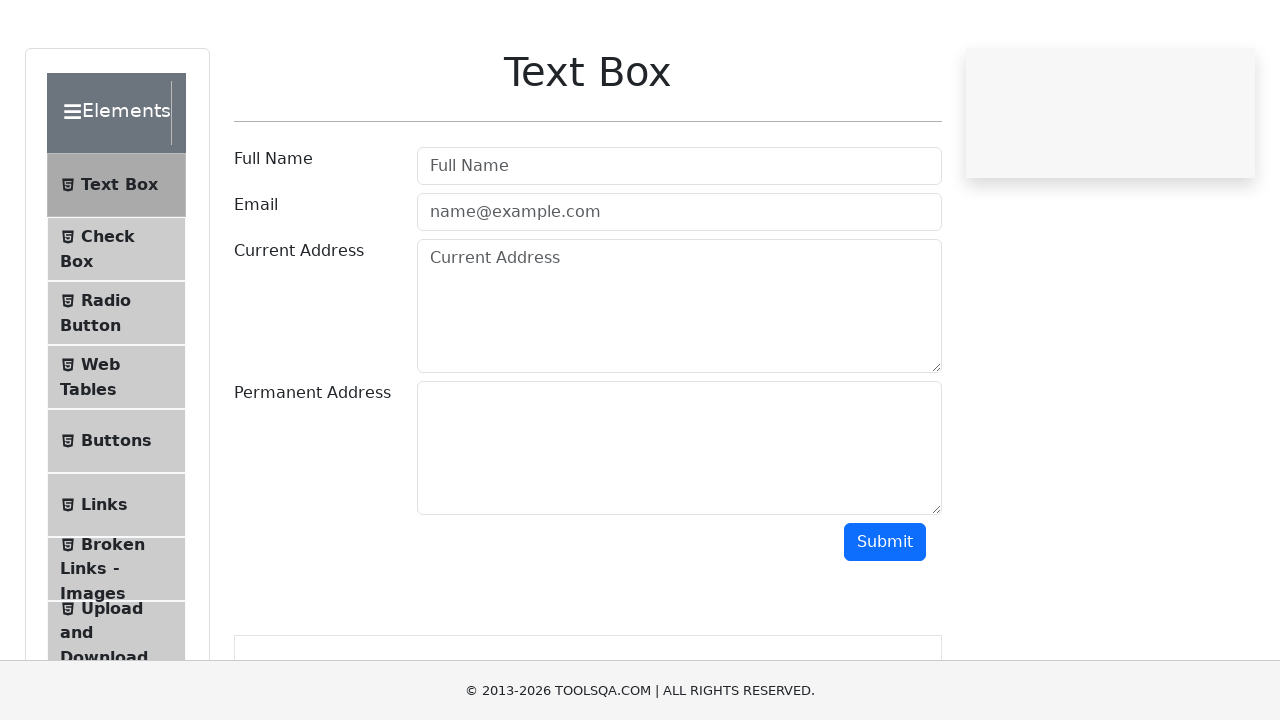

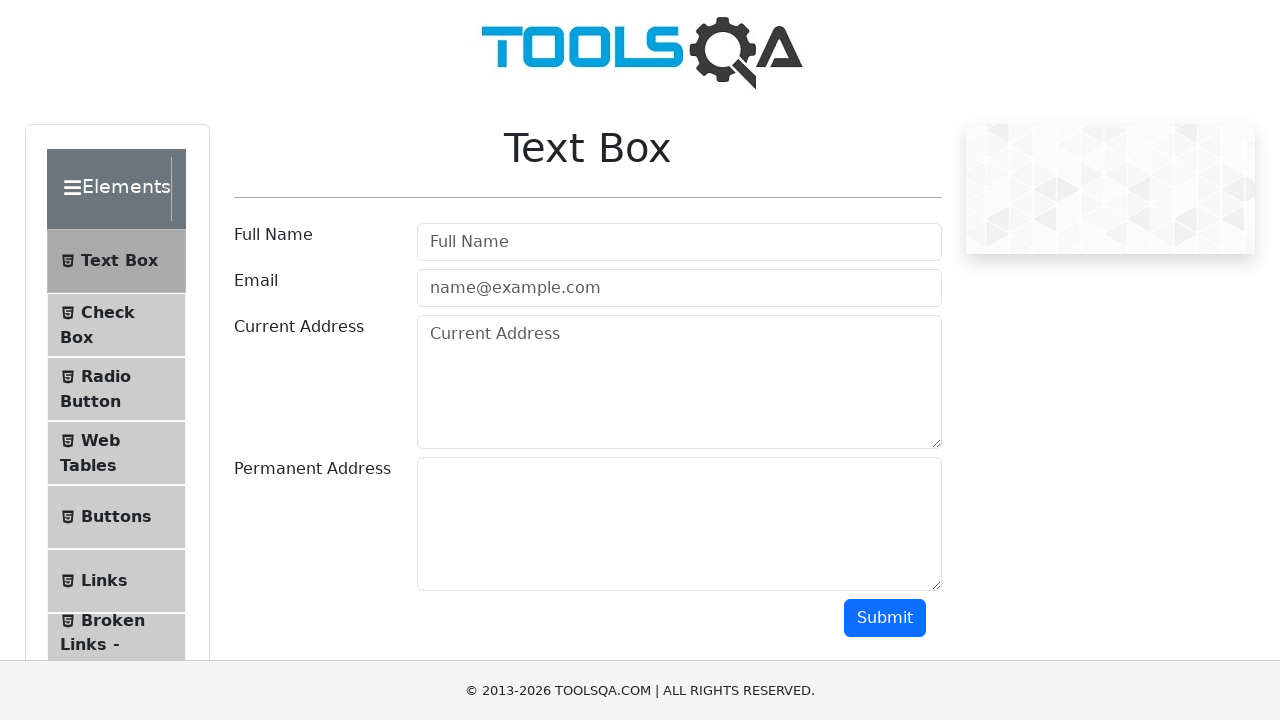